Tests that clicking toggle-all marks all todos as complete

Starting URL: http://backbonejs.org/examples/todos/

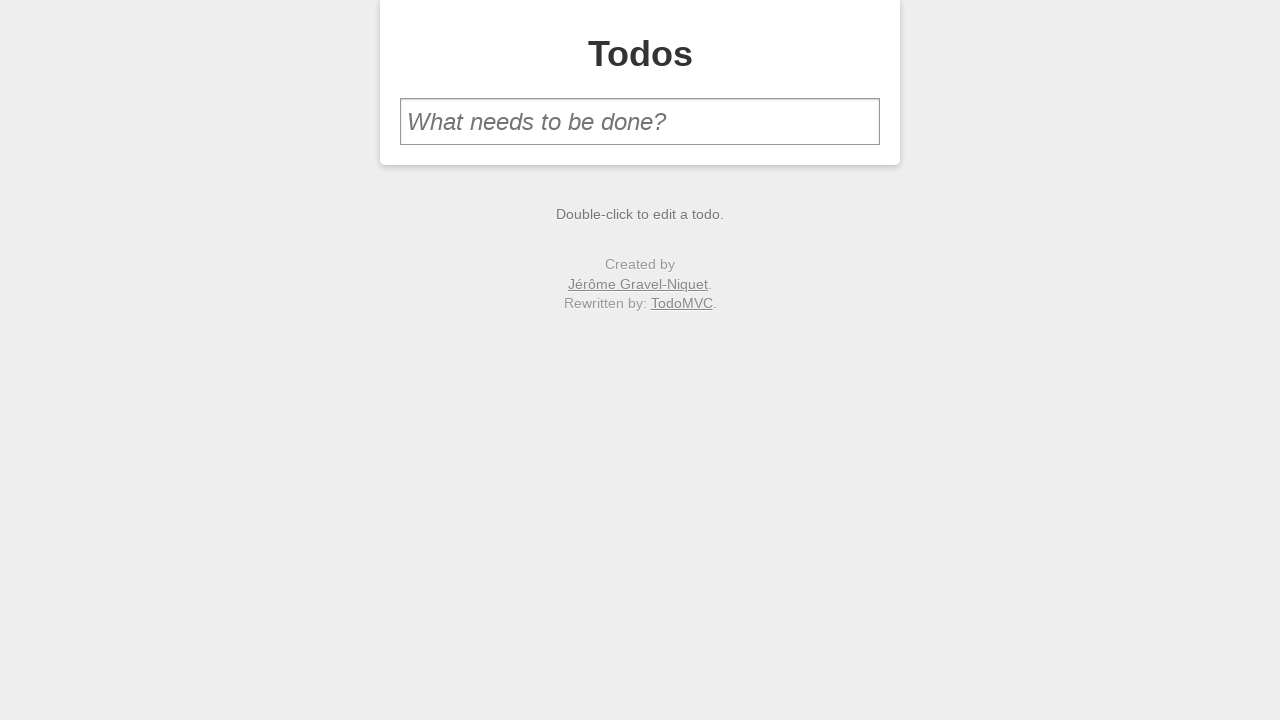

Filled new todo input with 'three' on #new-todo
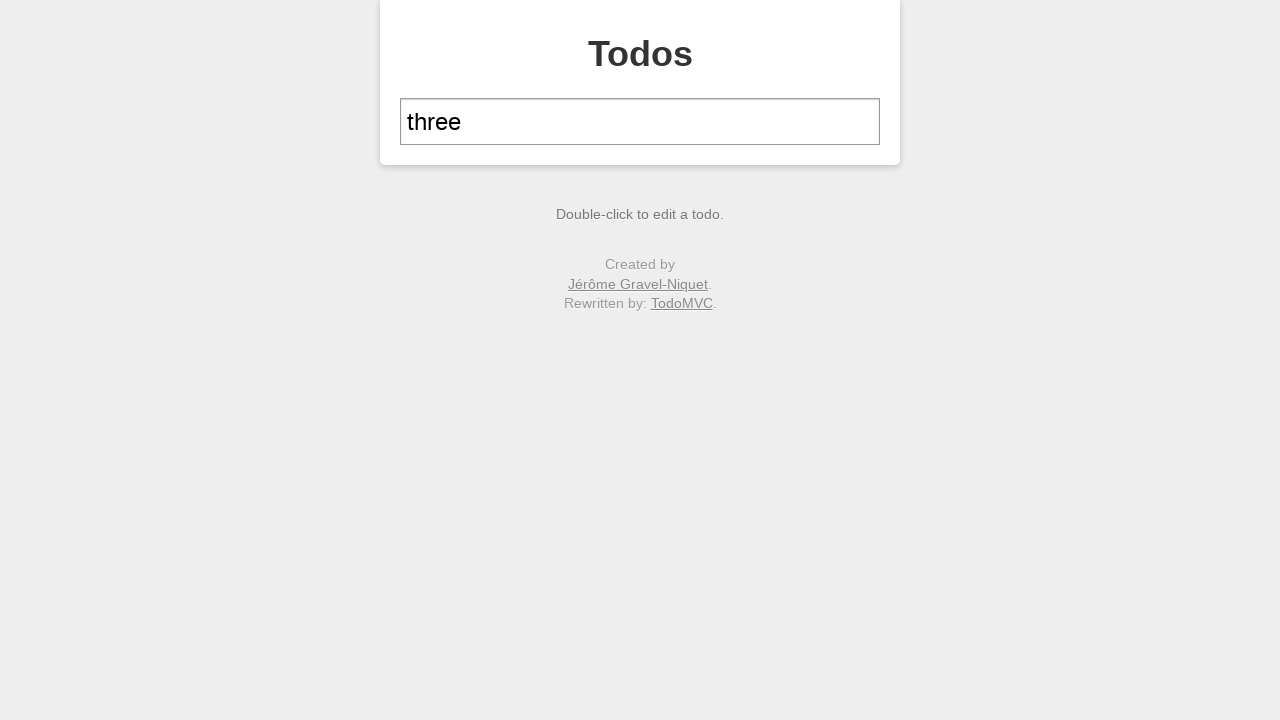

Pressed Enter to add first todo item on #new-todo
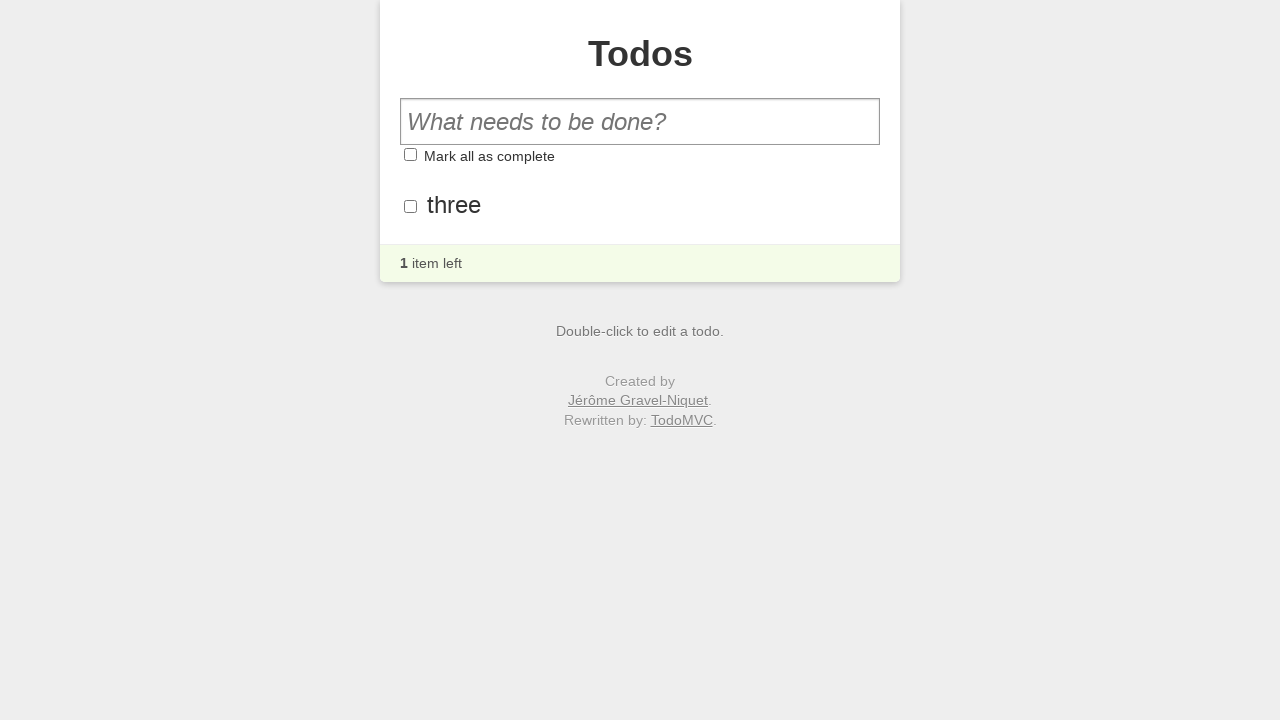

Filled new todo input with 'four' on #new-todo
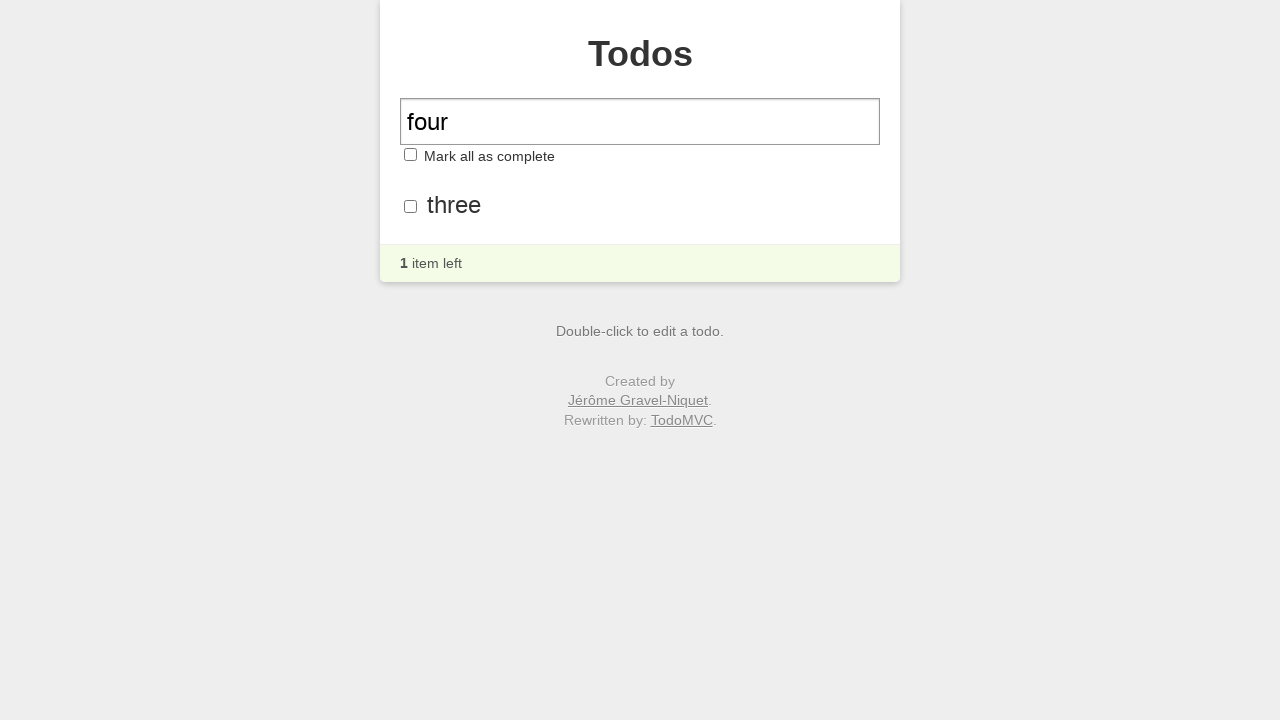

Pressed Enter to add second todo item on #new-todo
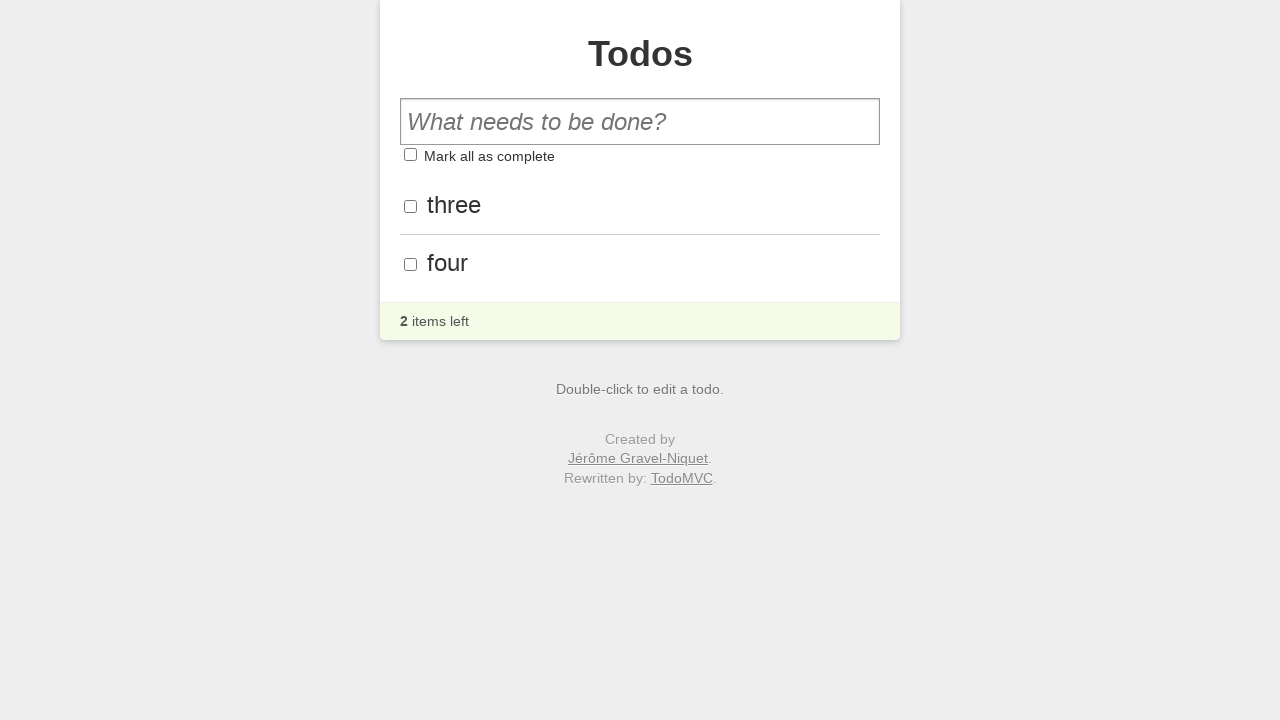

Clicked toggle-all checkbox to mark all todos as complete at (410, 155) on #toggle-all
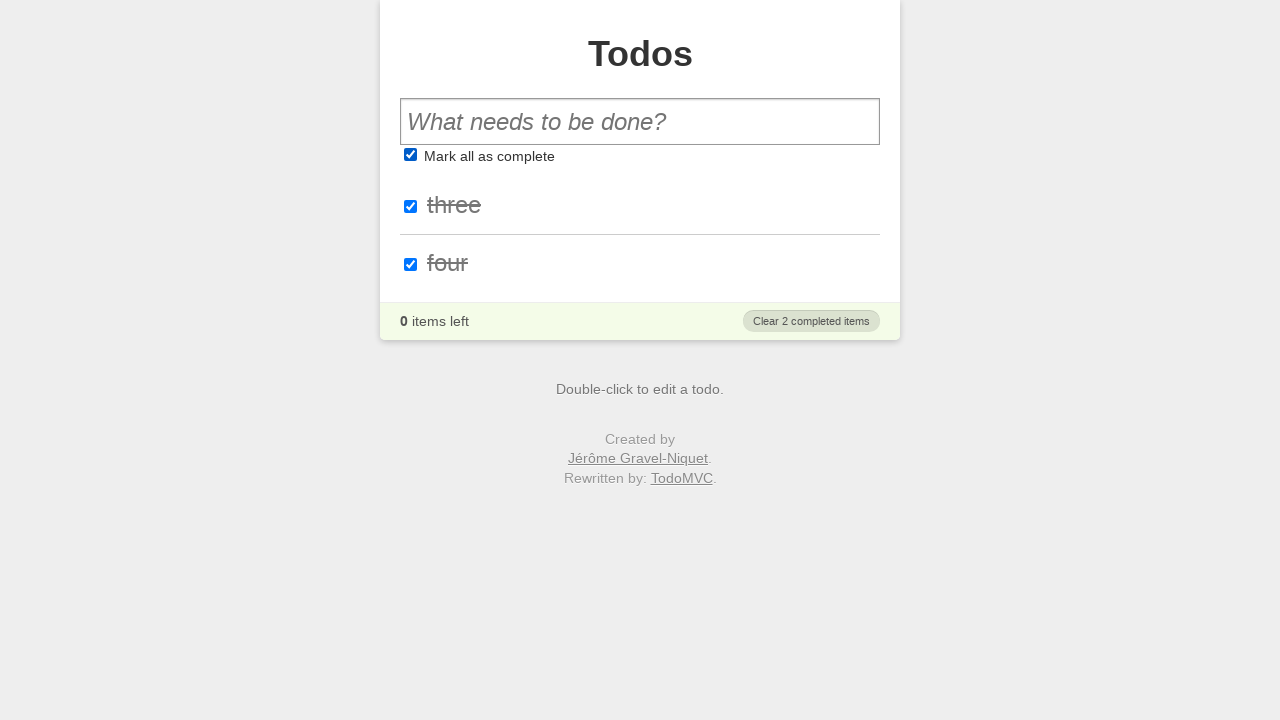

Verified first todo item is marked as done
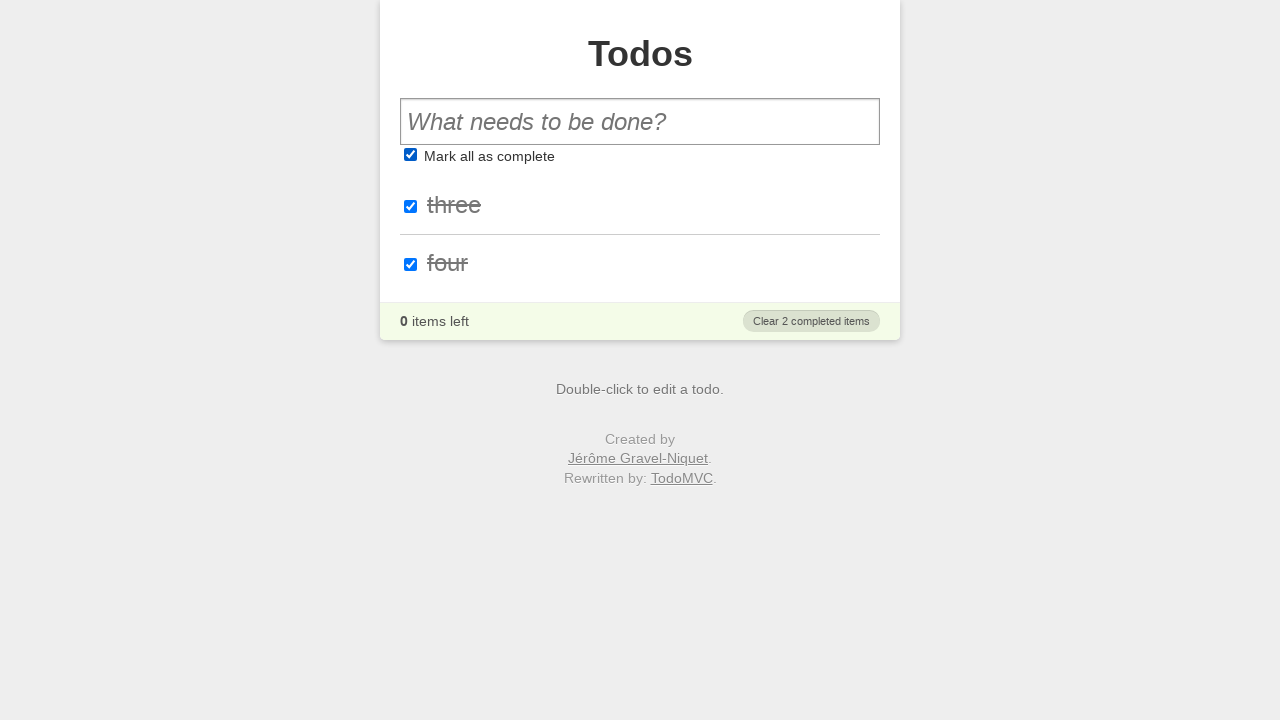

Verified second todo item is marked as done
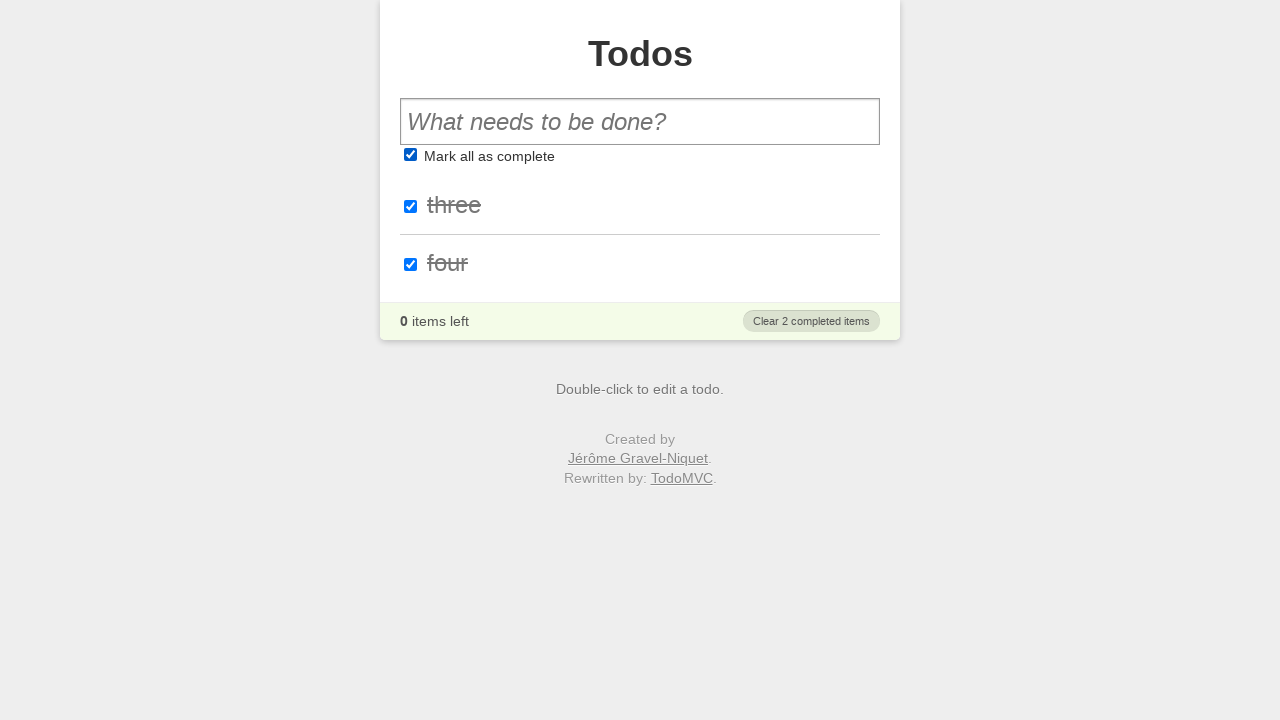

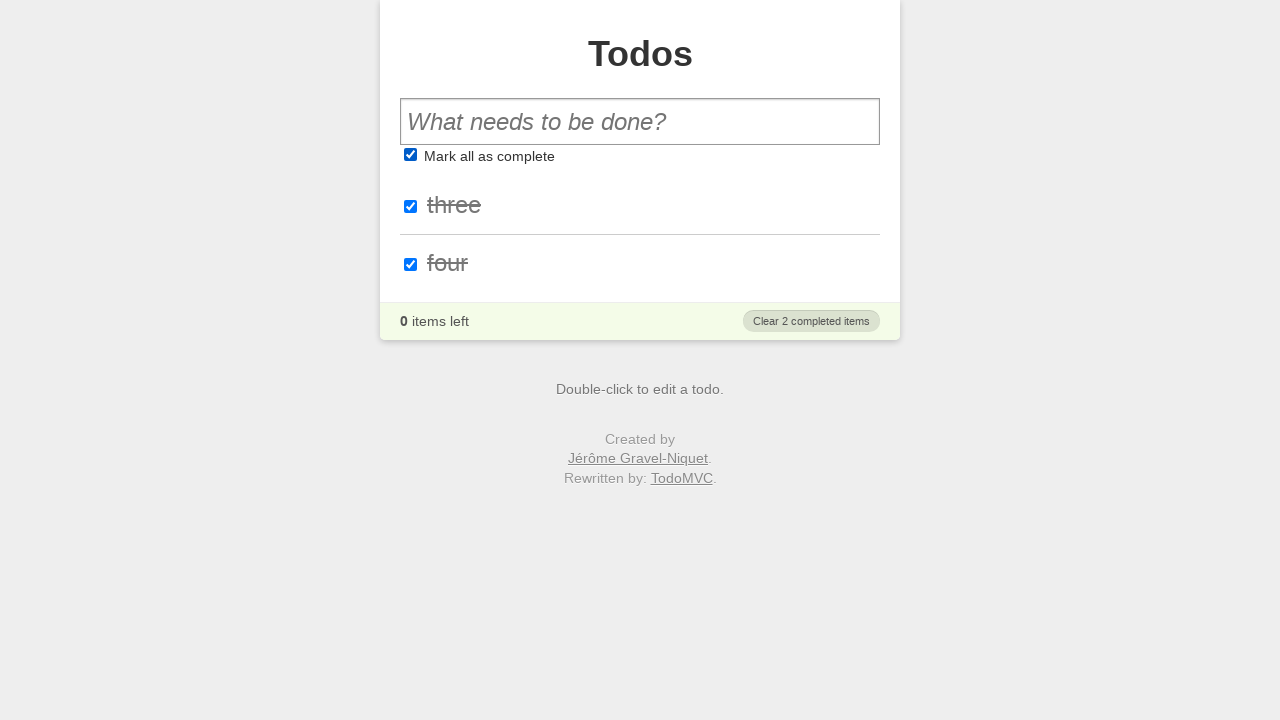